Tests dynamic loading of hidden elements by clicking a start button and waiting for an element to become visible

Starting URL: https://the-internet.herokuapp.com/dynamic_loading/1

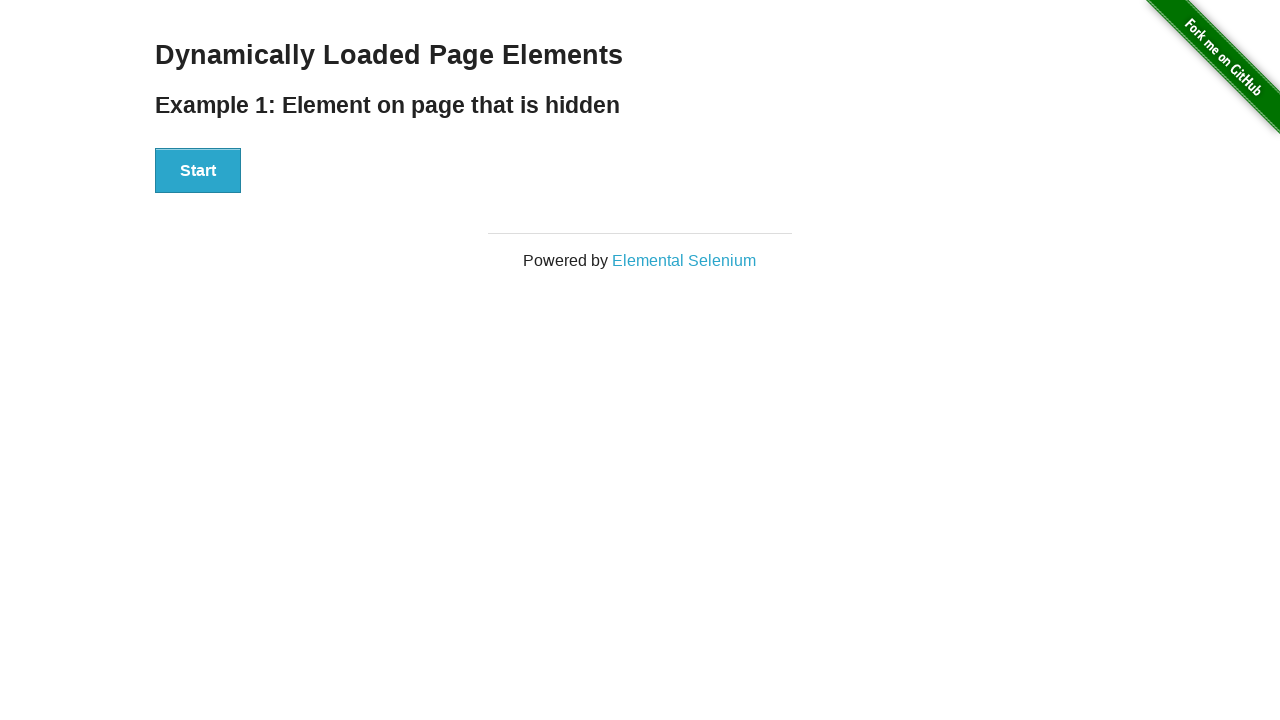

Clicked the Start button to trigger dynamic loading at (198, 171) on xpath=//button[text()='Start']
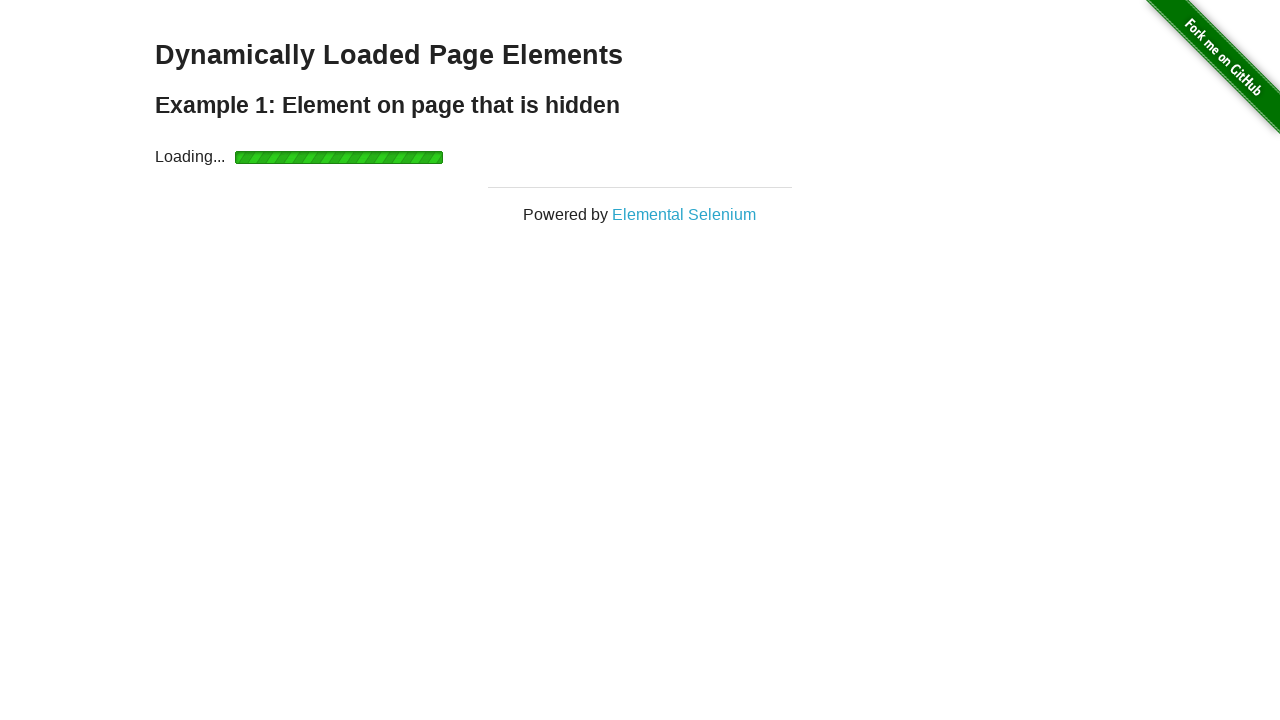

Waited for 'Hello World!' element to become visible
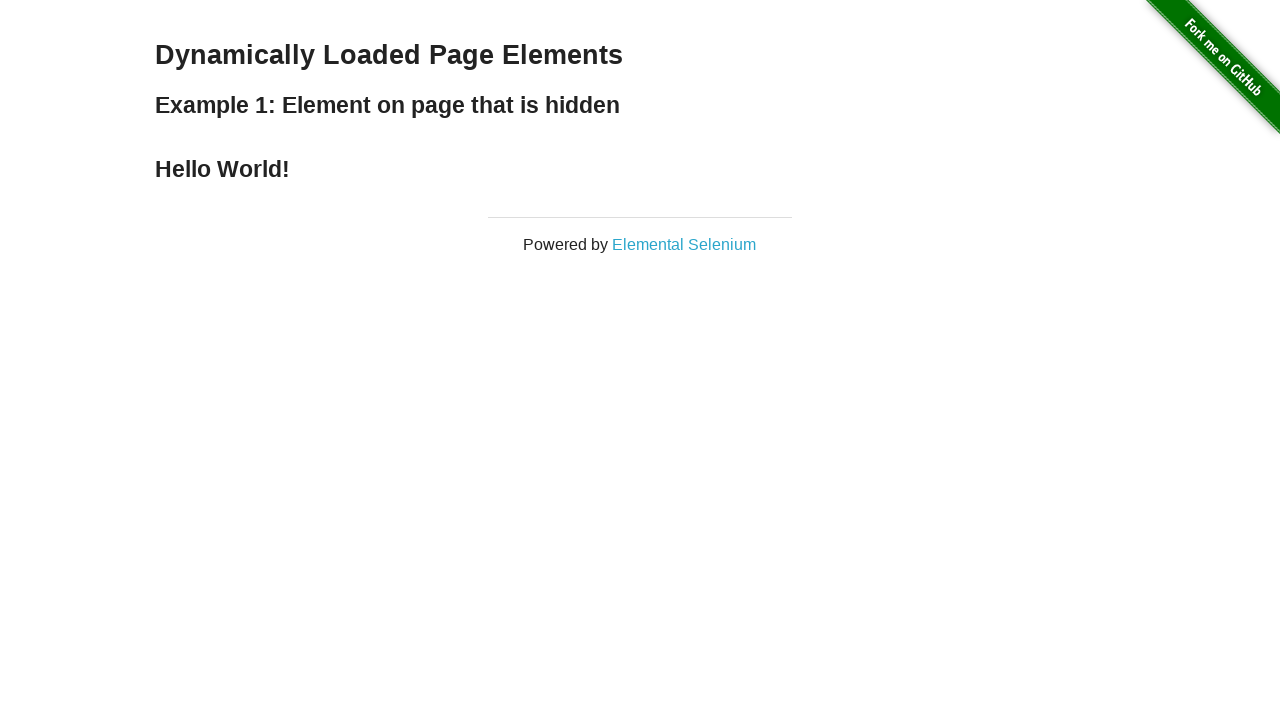

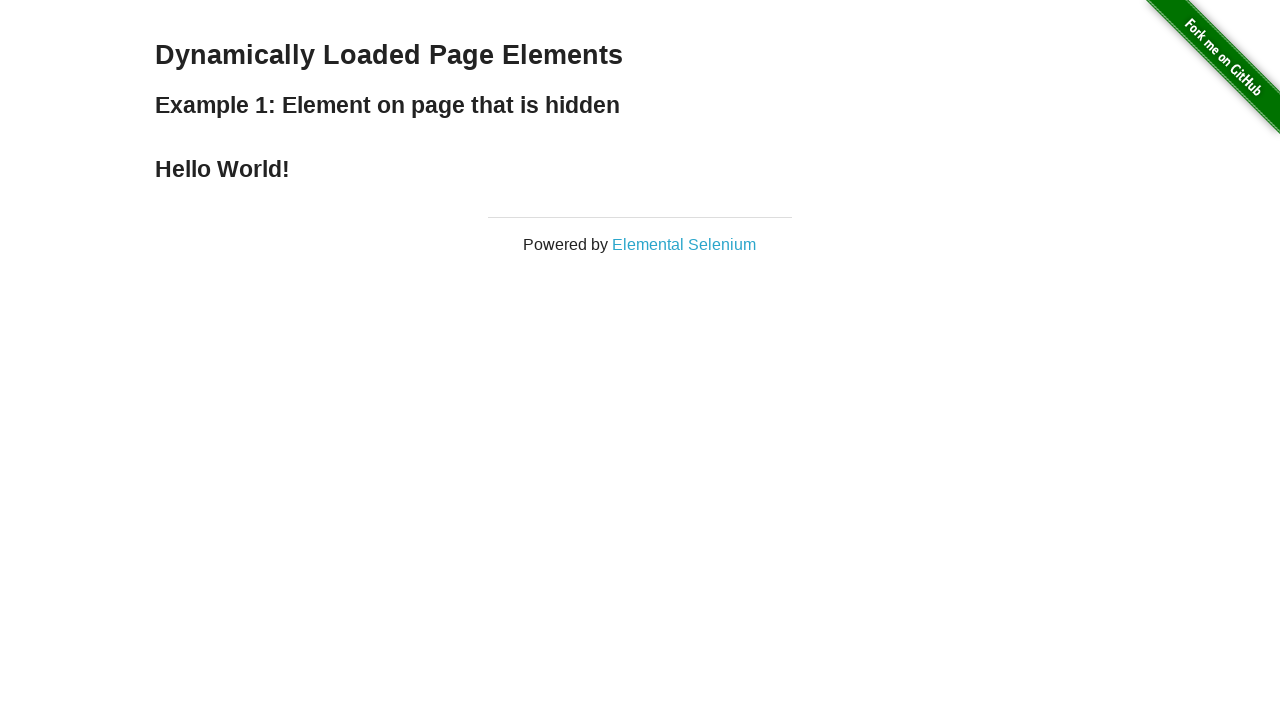